Tests handling multiple browser windows by clicking a link that opens a new window, switching to it, verifying content, closing it, and returning to the original window

Starting URL: http://www.testdiary.com/training/selenium/selenium-test-page/

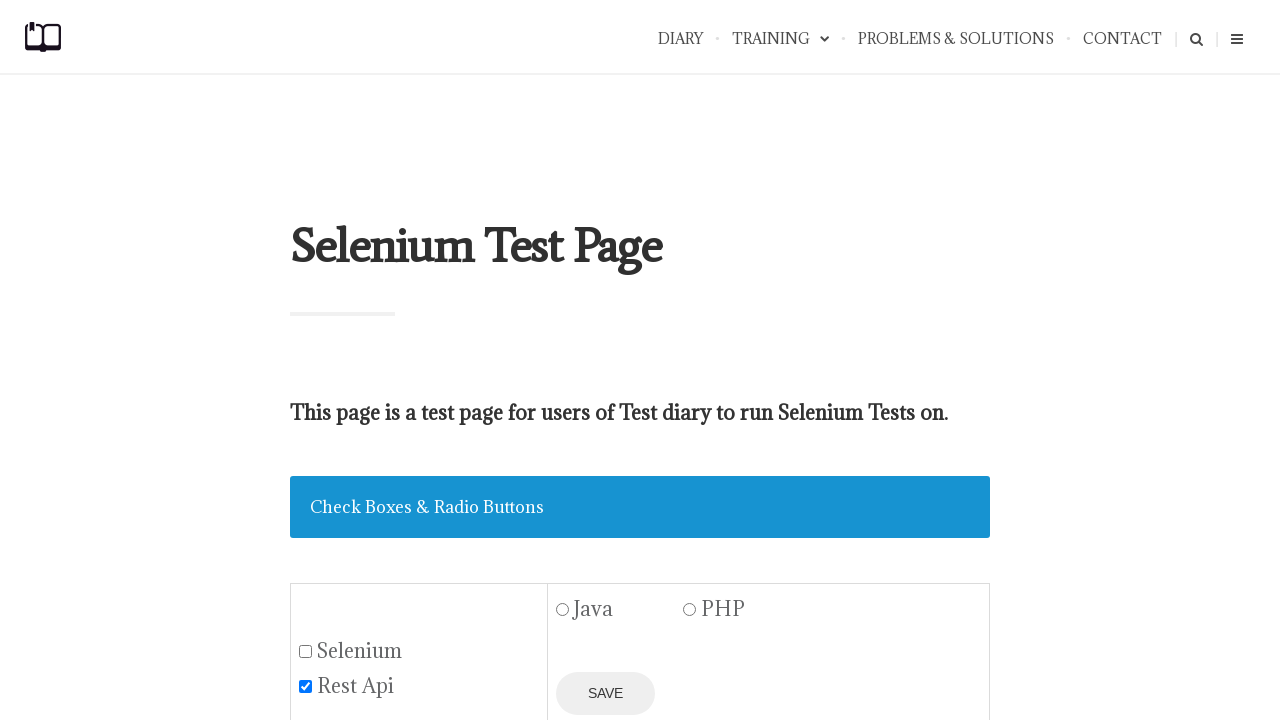

Waited for 'Open page in a new window' link to be visible
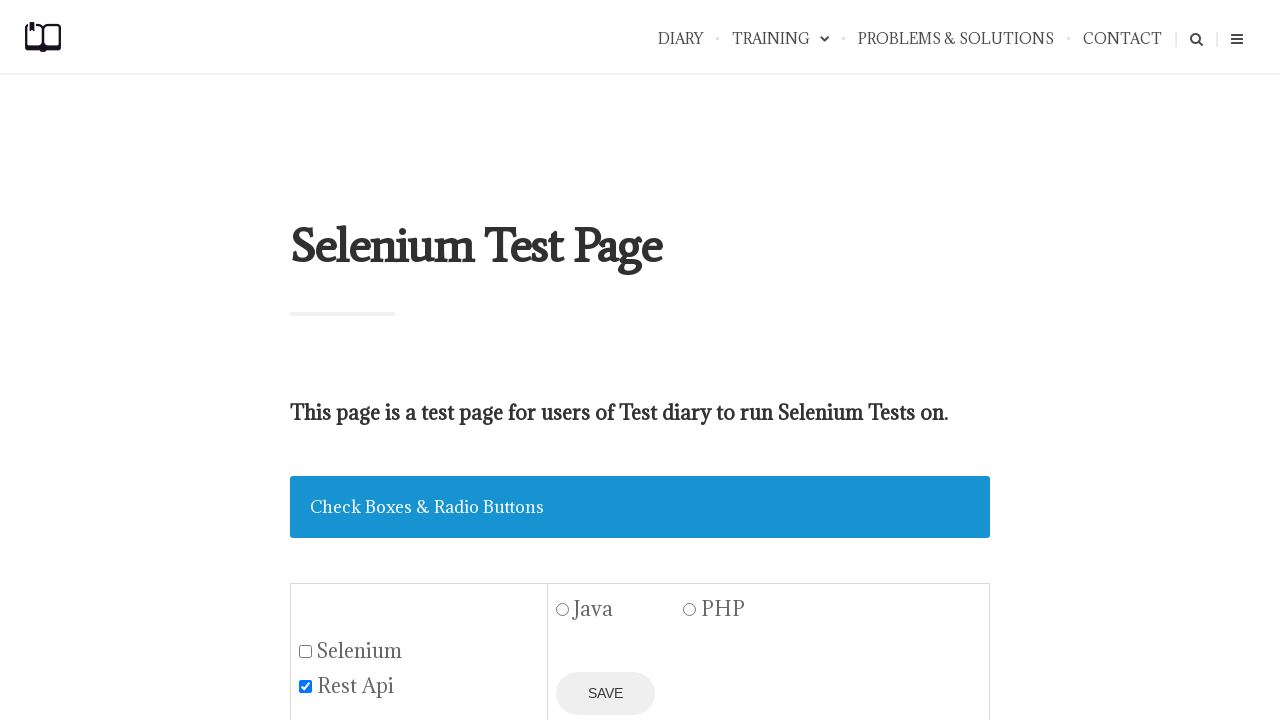

Scrolled 'Open page in a new window' link into view
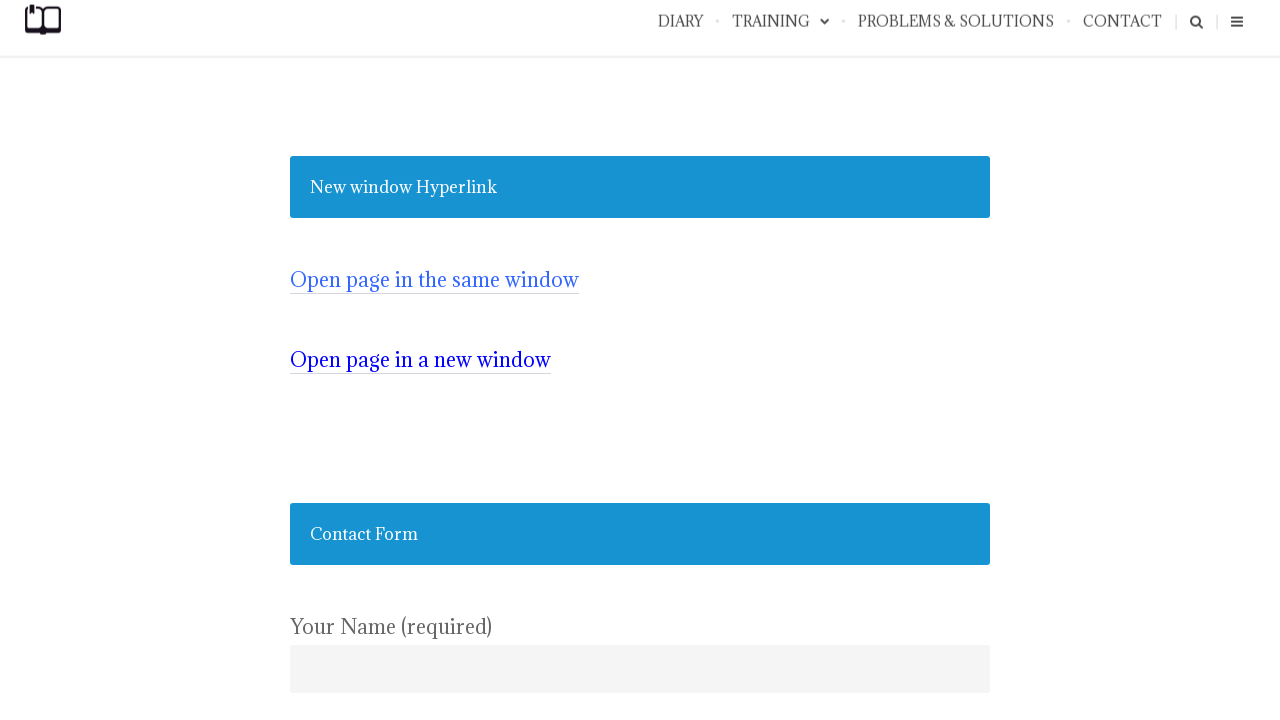

Clicked 'Open page in a new window' link at (420, 360) on text=Open page in a new window
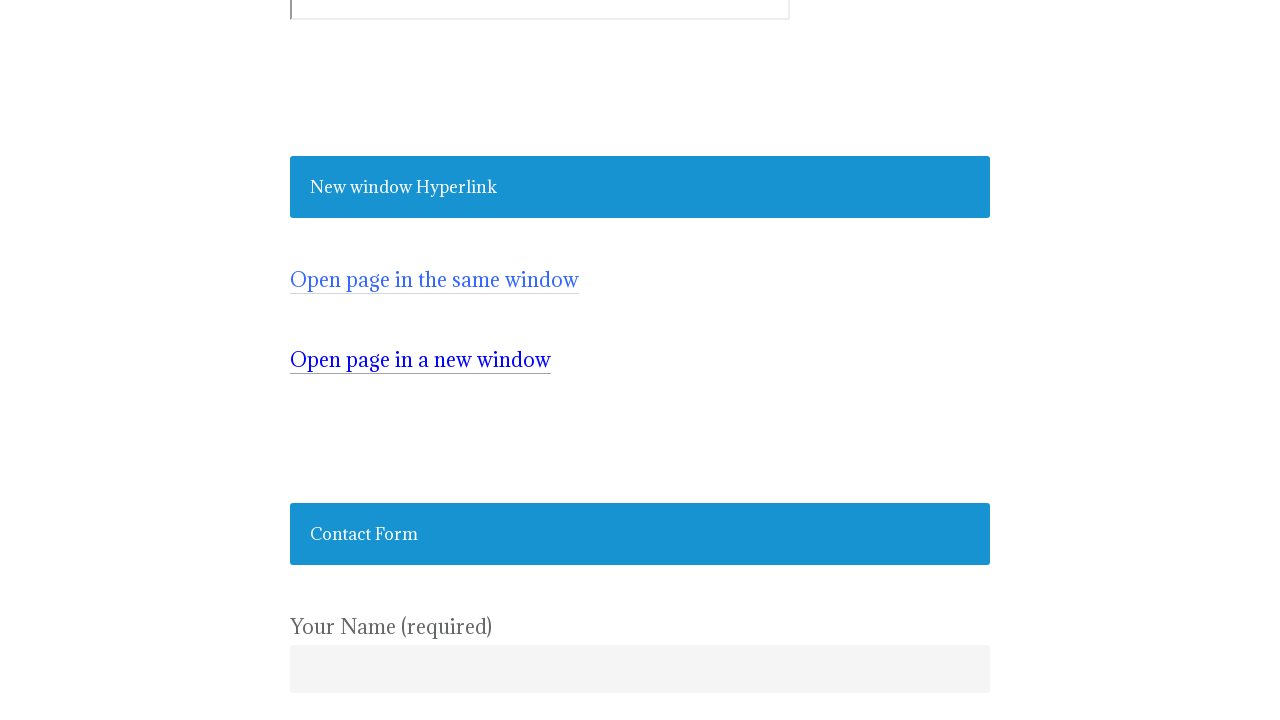

New window opened and captured
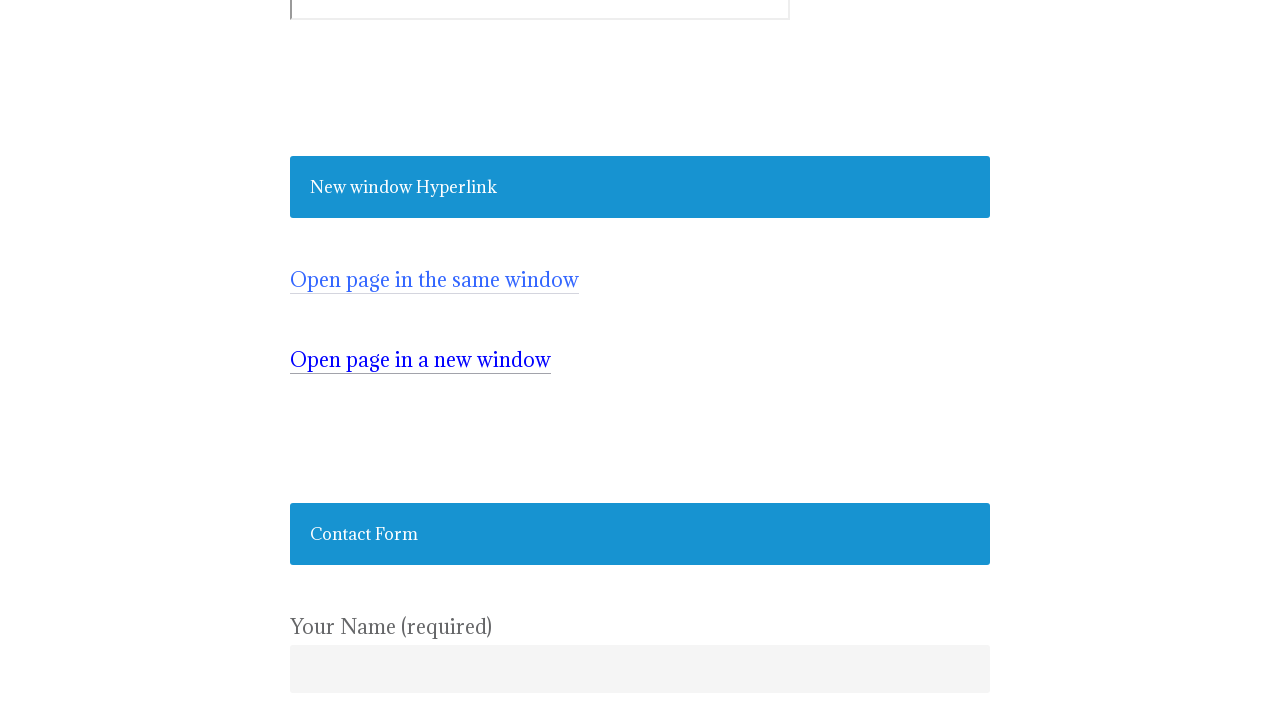

New window loaded and verified element #testpagelink exists
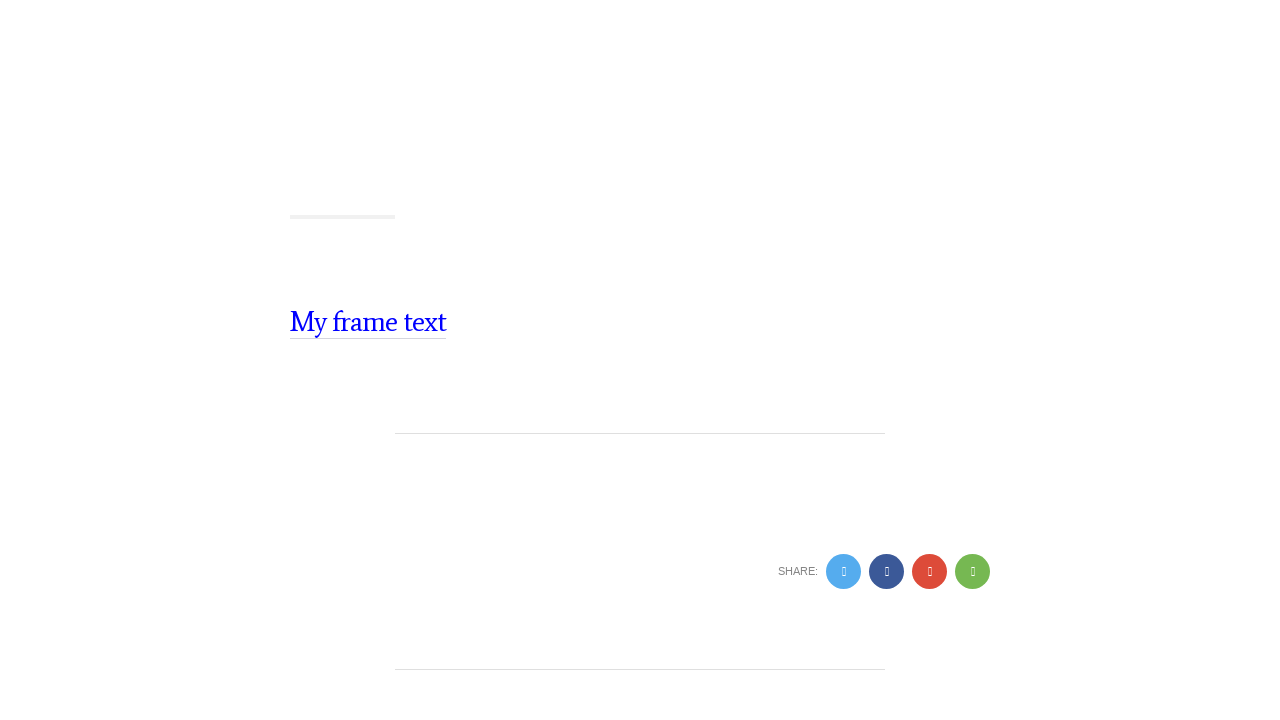

Closed the new window
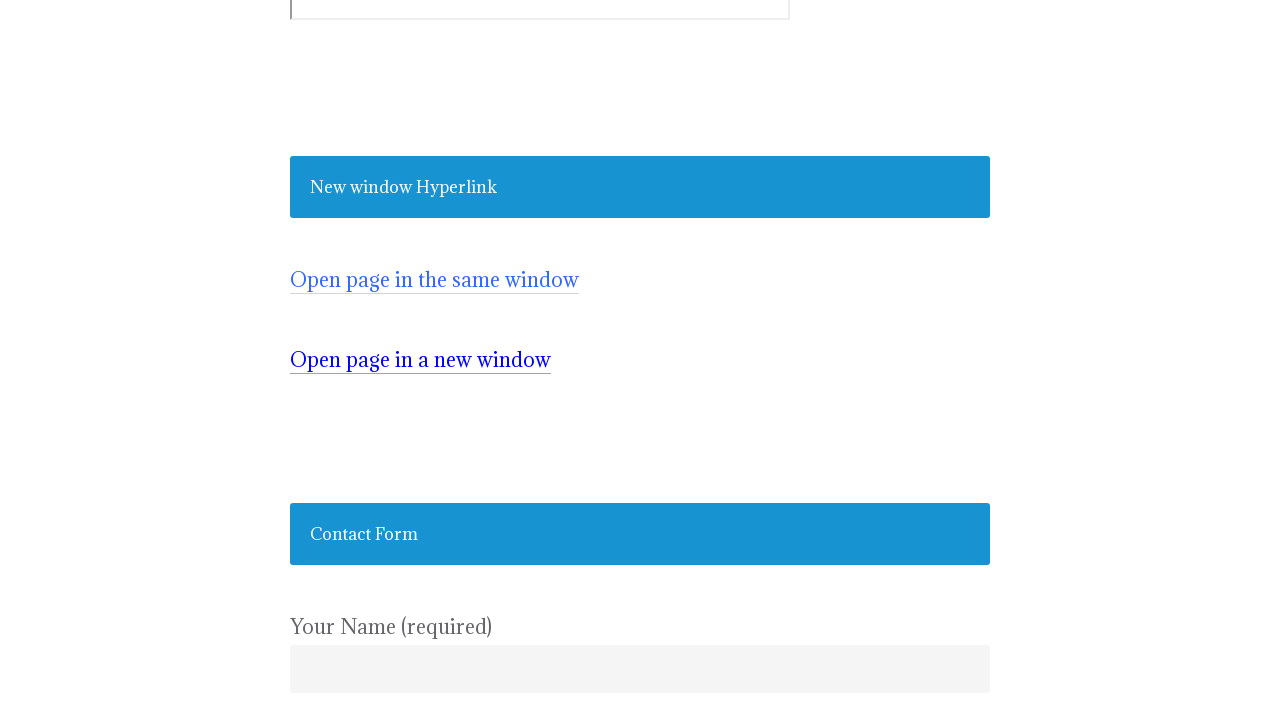

Returned to original window and verified 'Open page in a new window' link is visible
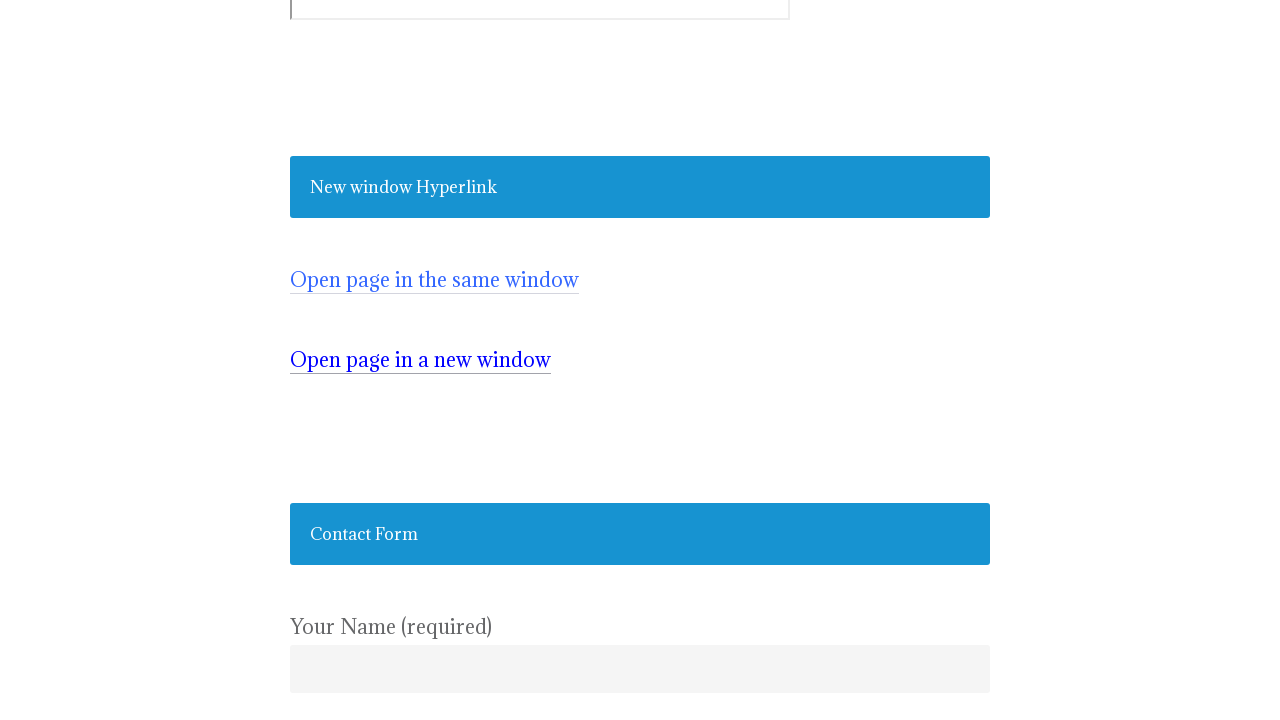

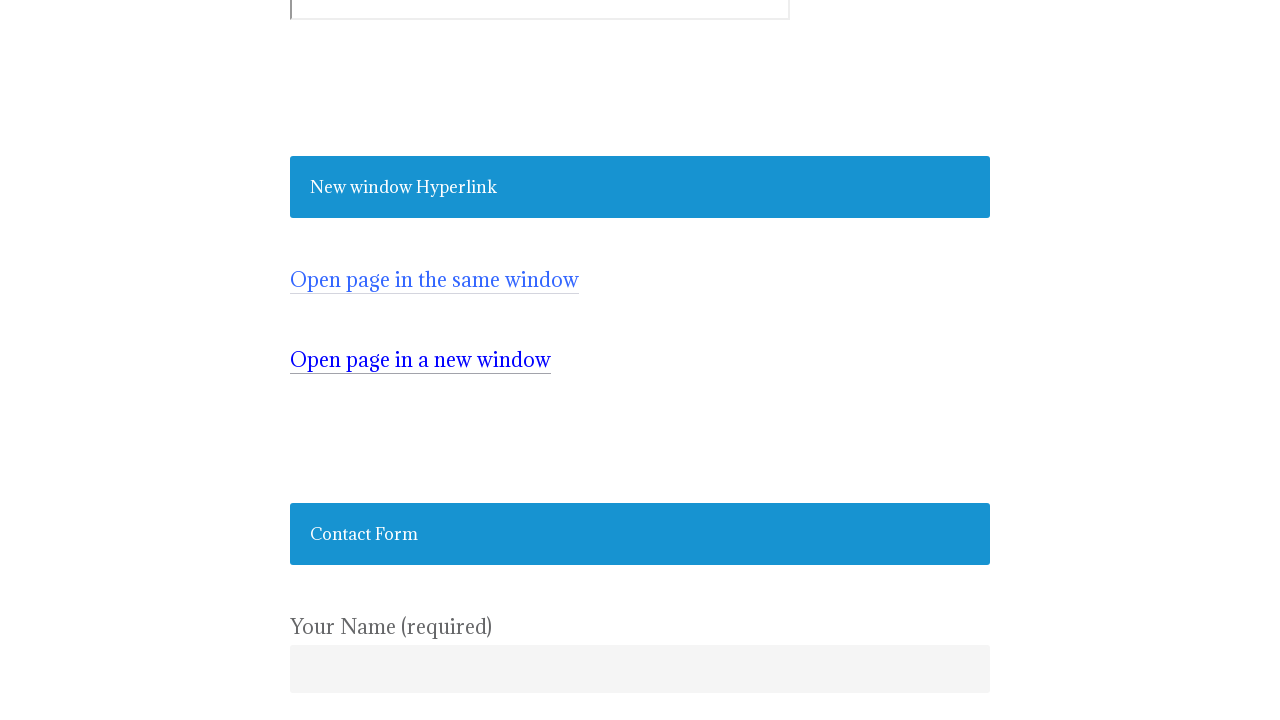